Tests autocomplete functionality by typing a partial country name, navigating through suggestions using arrow keys, and selecting an option with Enter key.

Starting URL: http://qaclickacademy.com/practice.php

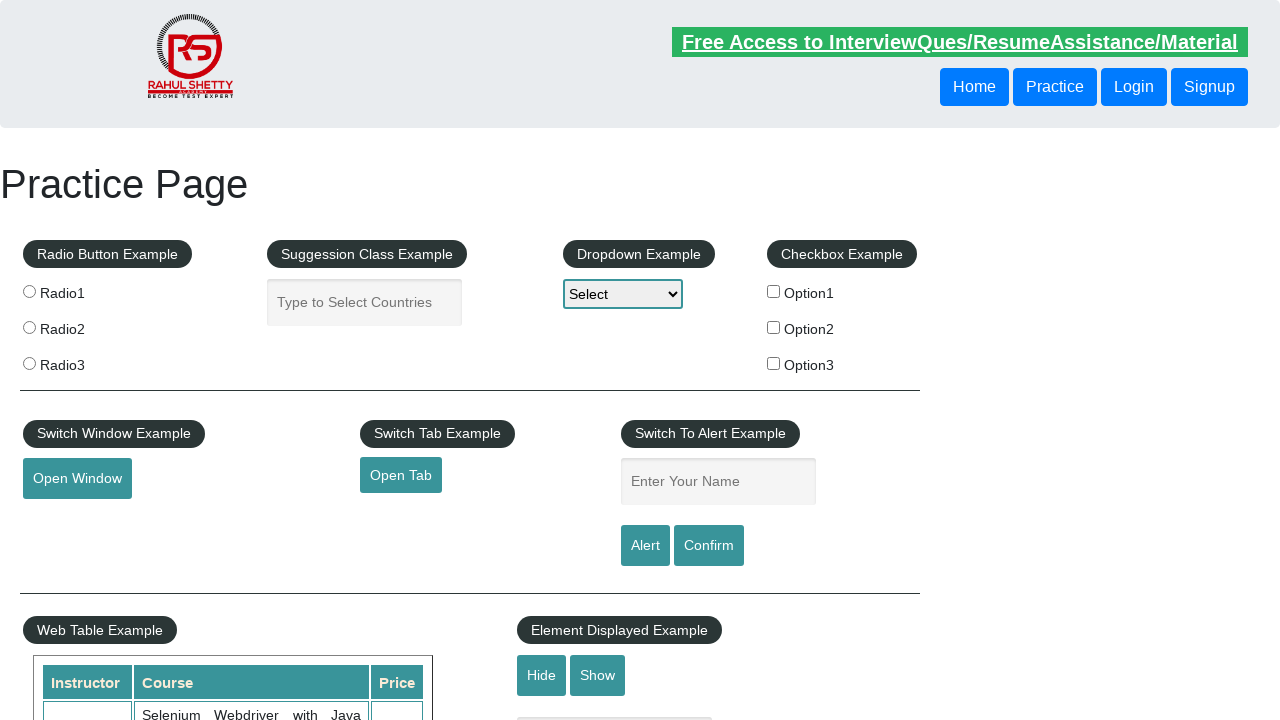

Typed 'United' into autocomplete field on #autocomplete
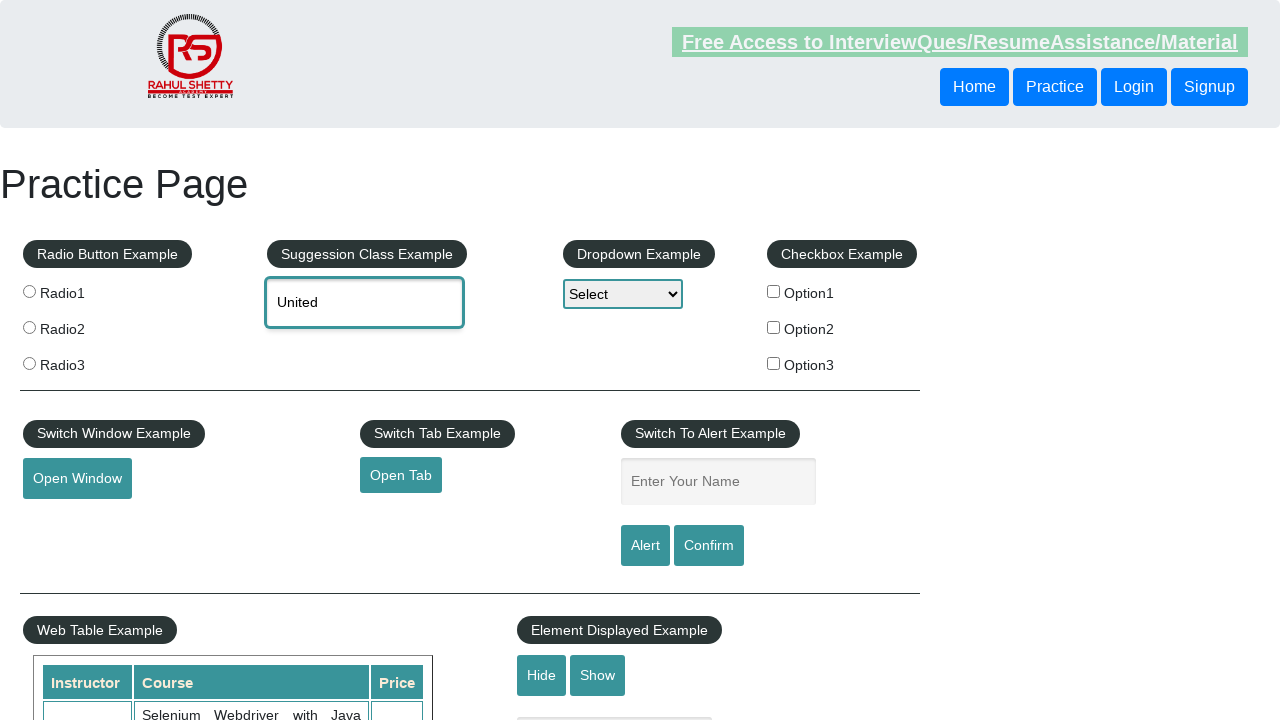

Waited 2 seconds for autocomplete suggestions to appear
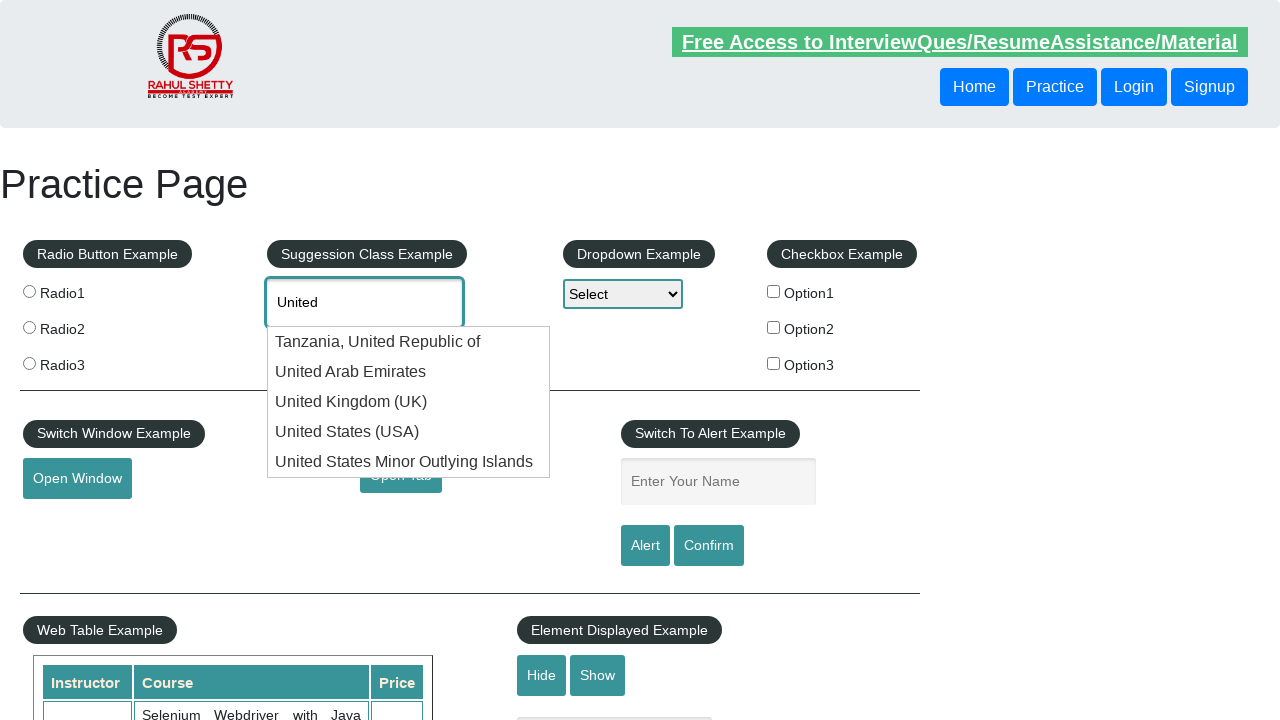

Pressed ArrowDown once to navigate autocomplete suggestions on #autocomplete
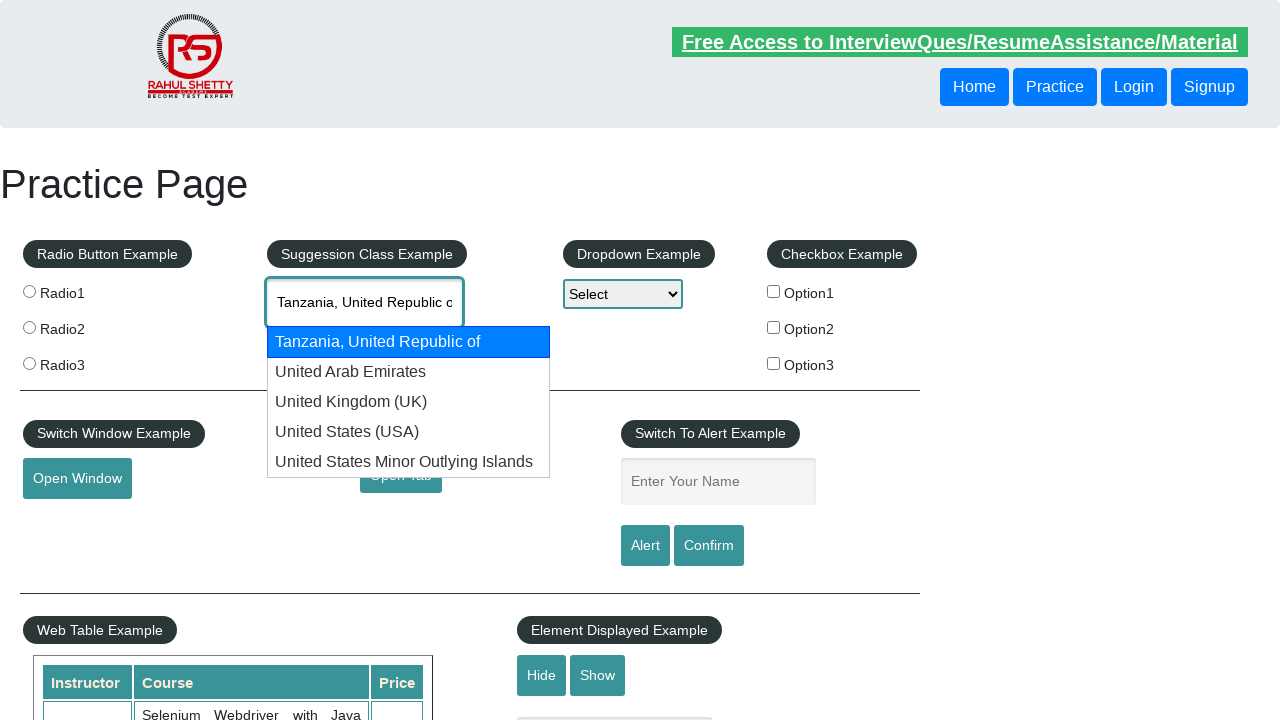

Pressed ArrowDown a second time to navigate to next suggestion on #autocomplete
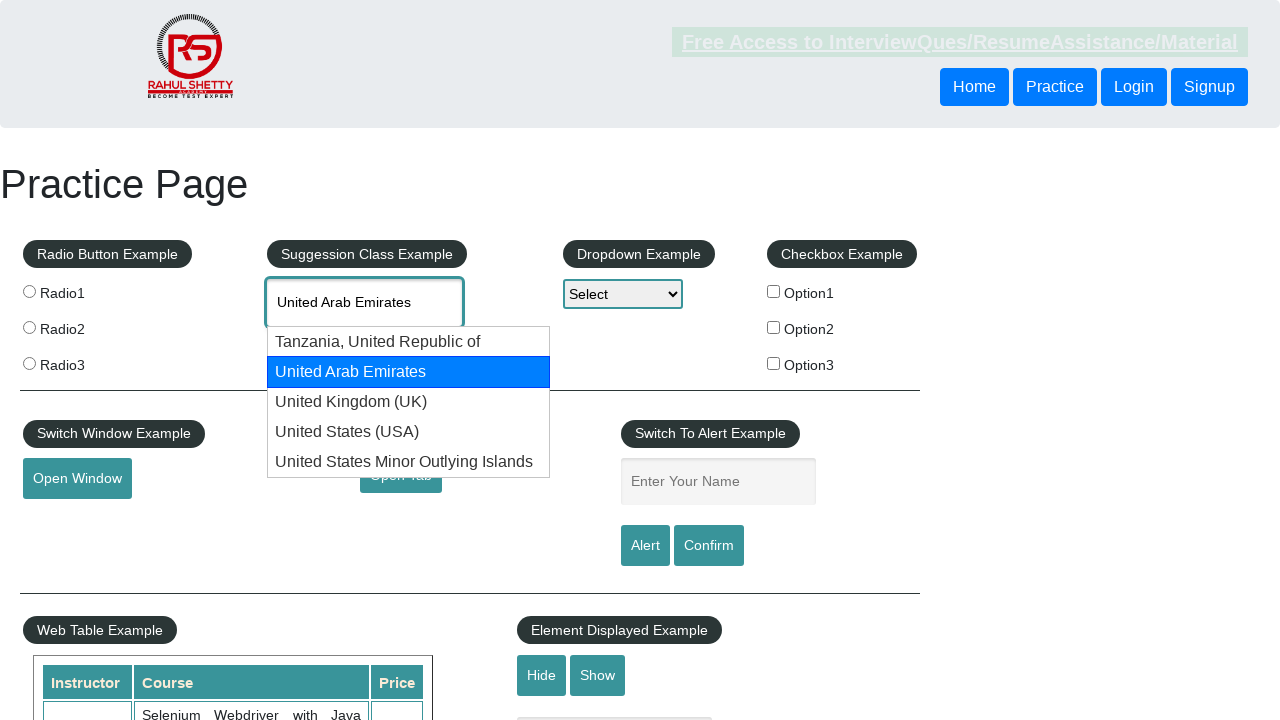

Pressed Enter to select the highlighted autocomplete suggestion on #autocomplete
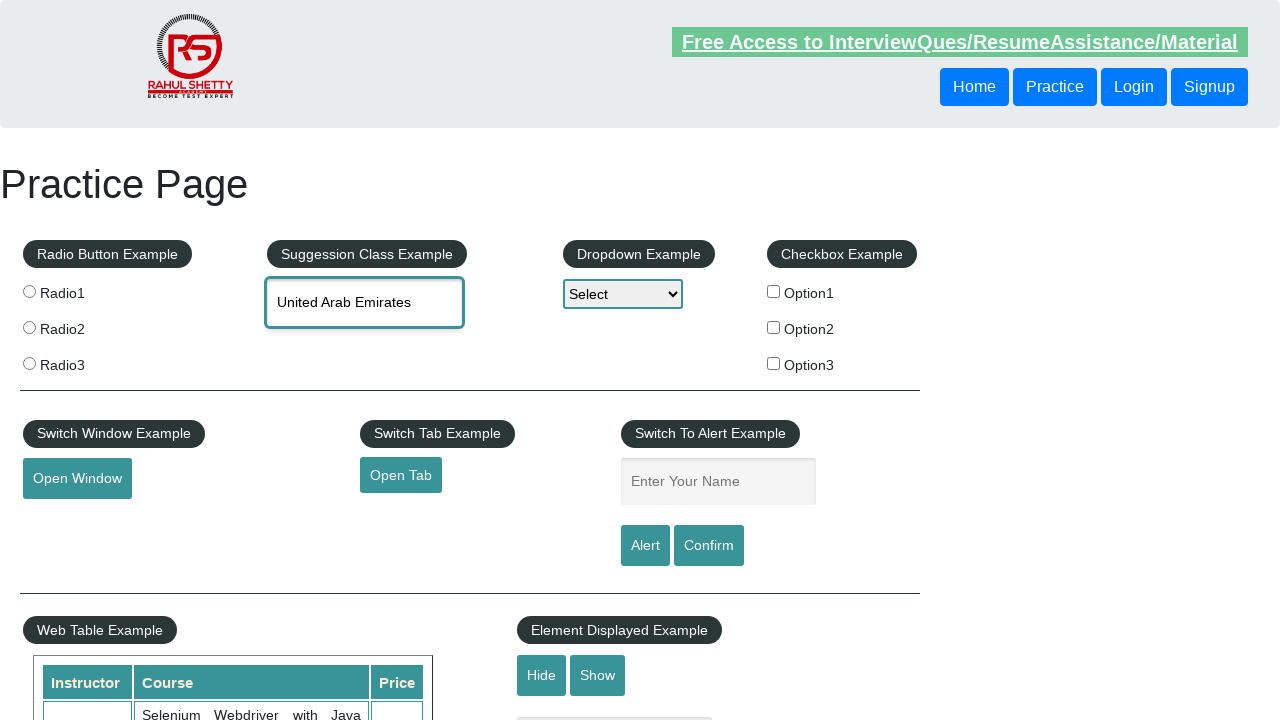

Verified autocomplete field contains a value longer than 6 characters
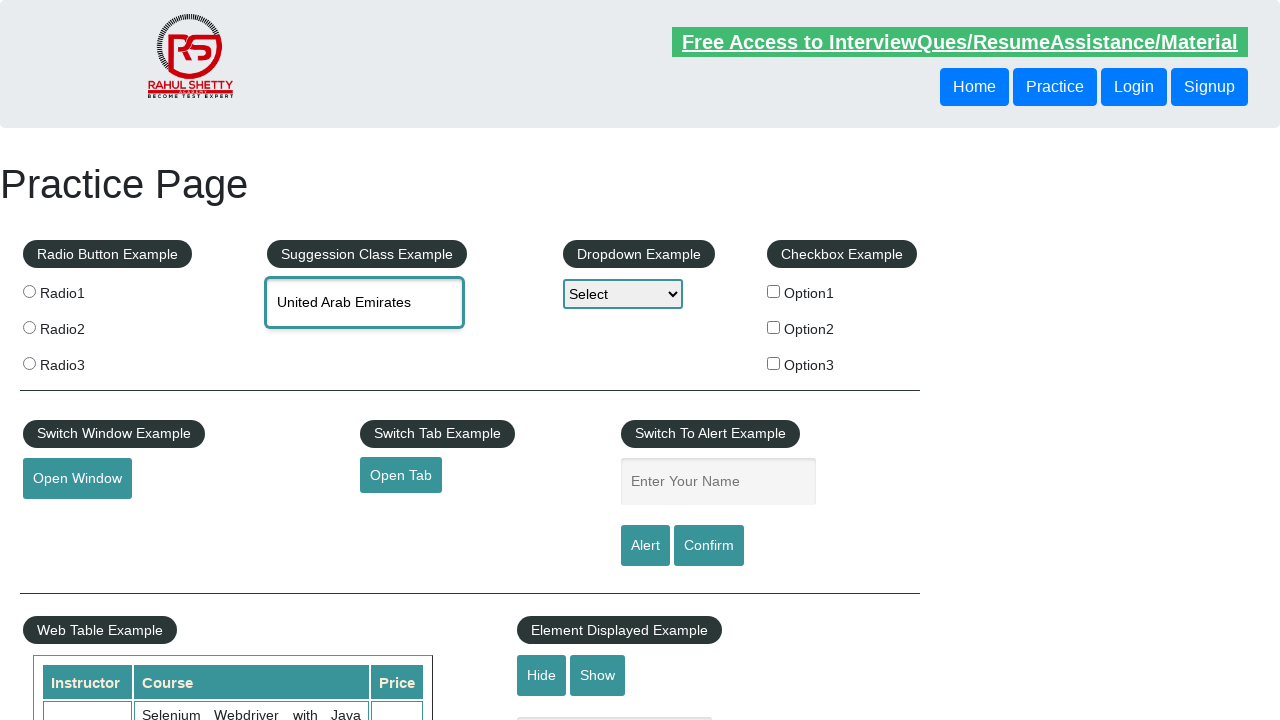

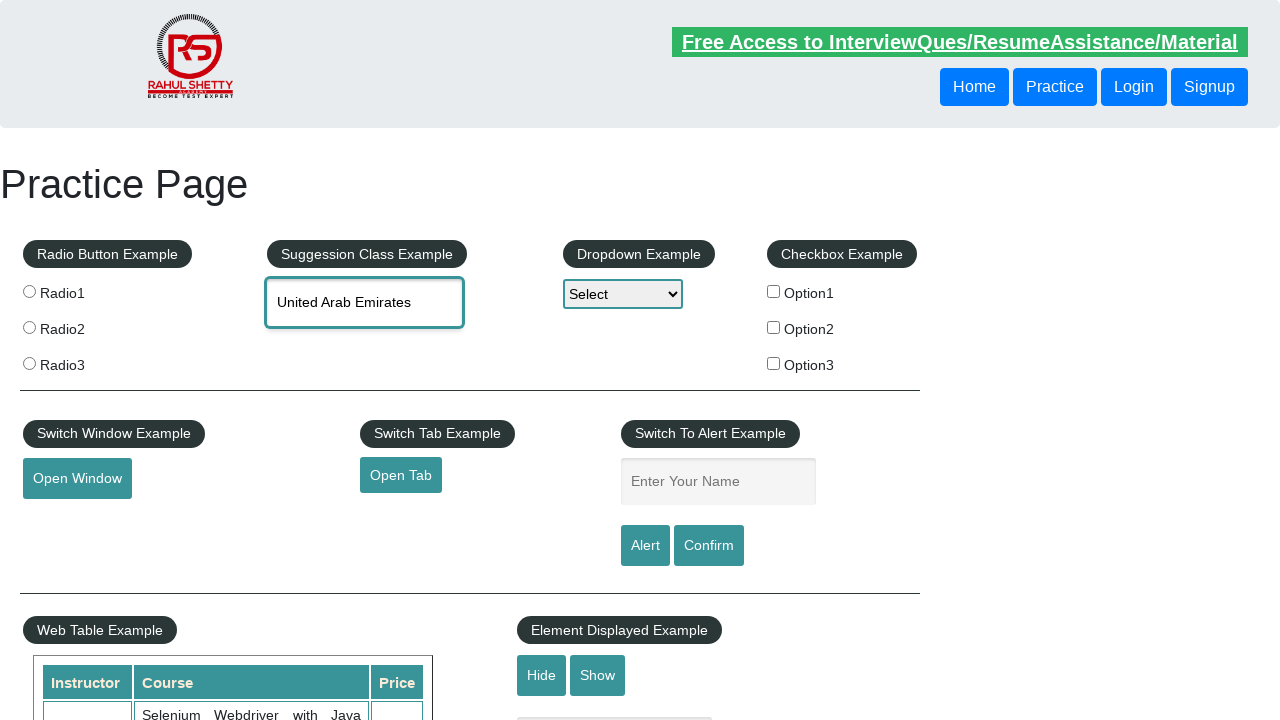